Tests dropdown selection functionality by selecting options from a currency dropdown using different selection methods (by index, by visible text, and by value)

Starting URL: https://rahulshettyacademy.com/dropdownsPractise/

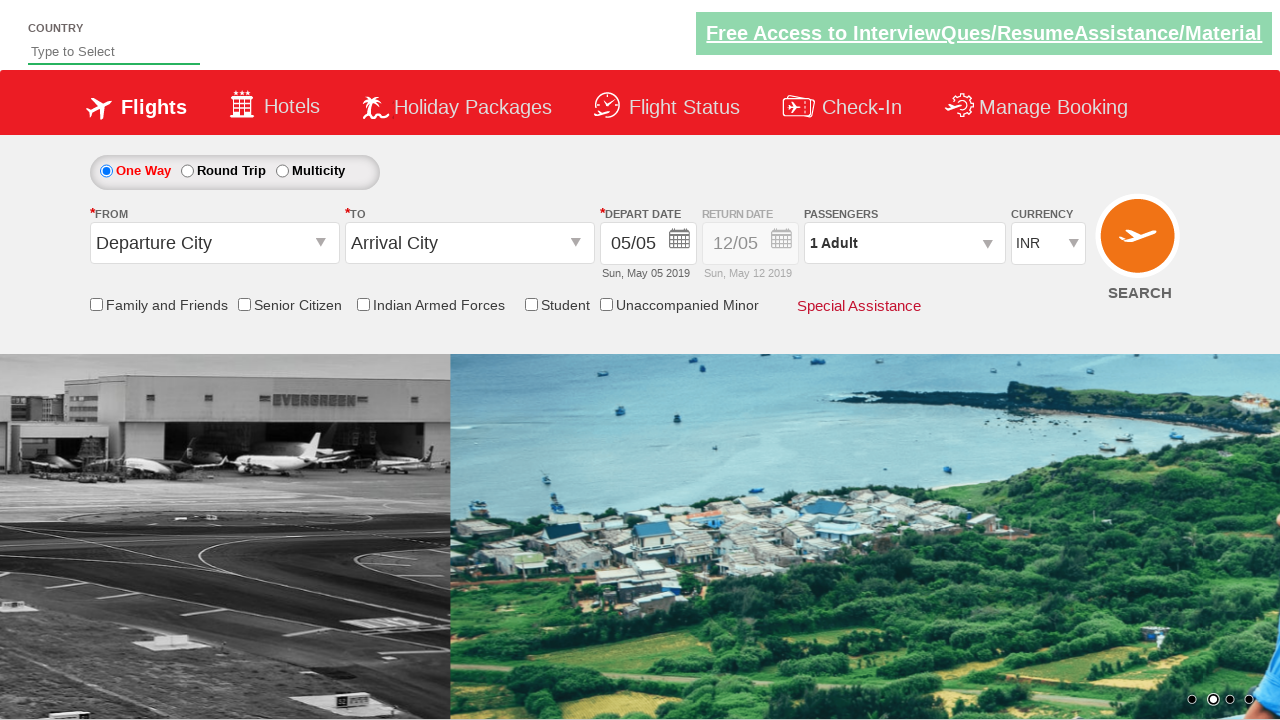

Selected currency dropdown option by index 3 on #ctl00_mainContent_DropDownListCurrency
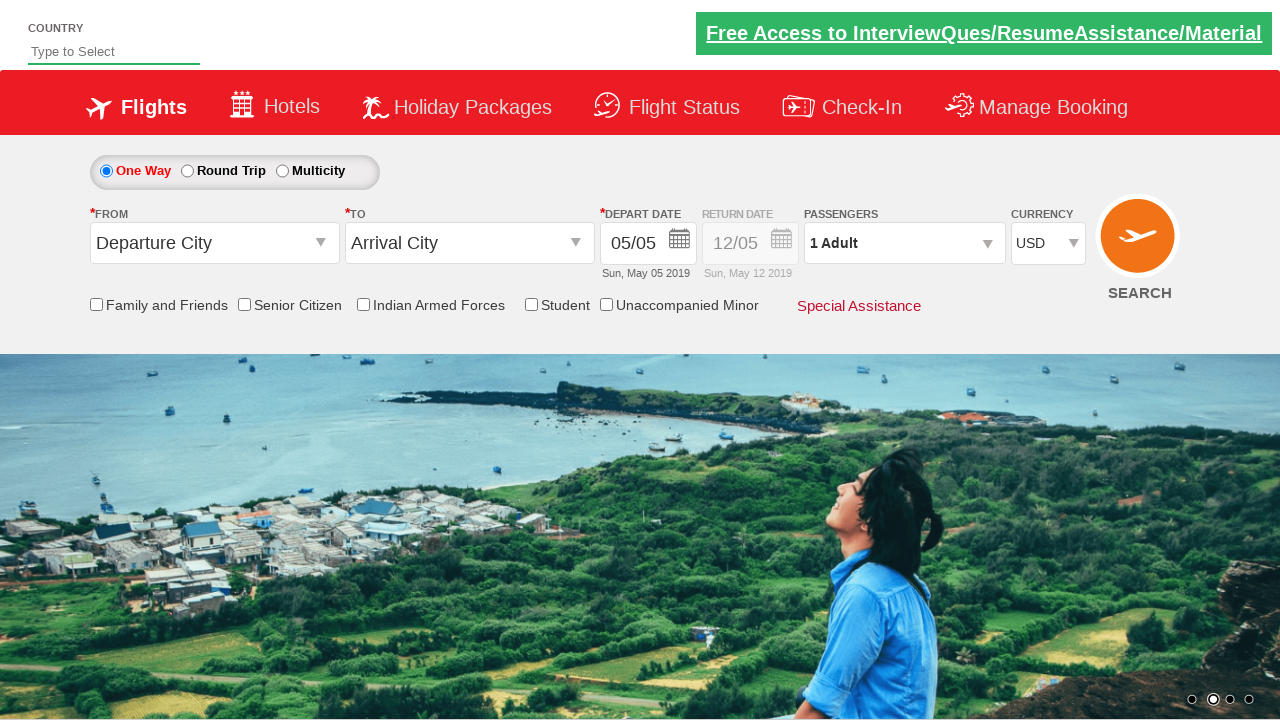

Selected currency dropdown option by visible text 'AED' on #ctl00_mainContent_DropDownListCurrency
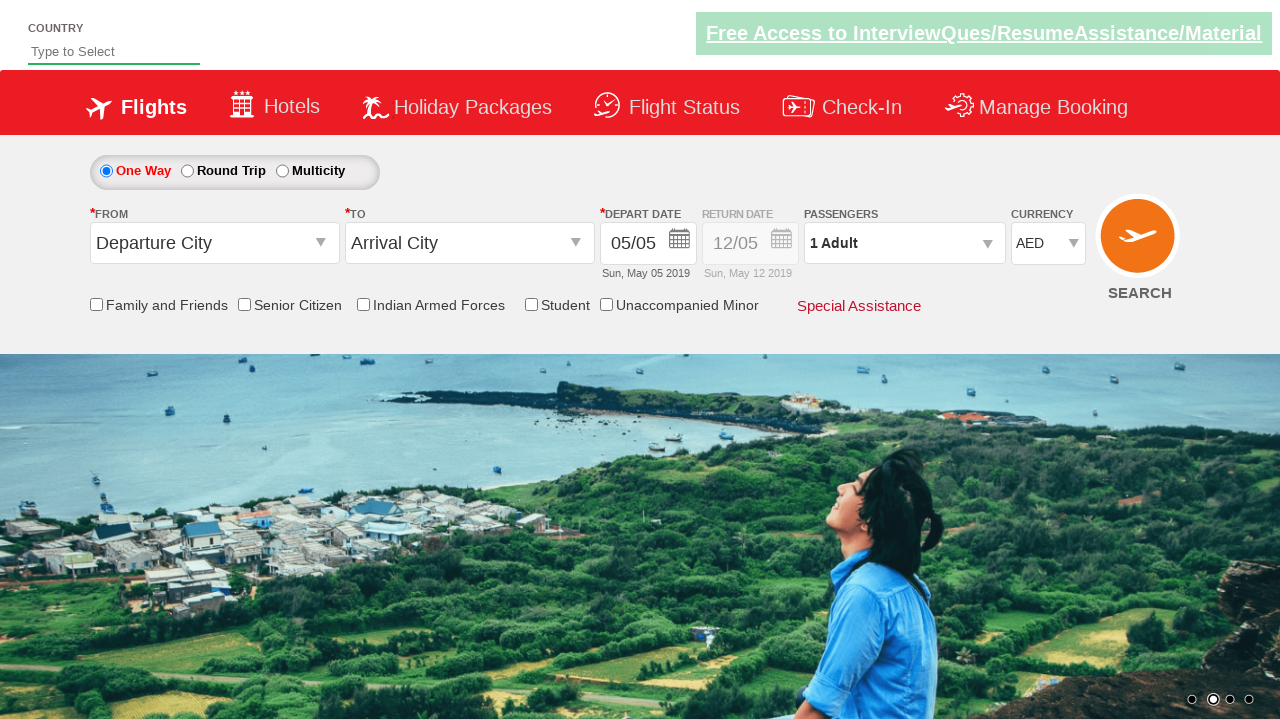

Selected currency dropdown option by value 'AED' on #ctl00_mainContent_DropDownListCurrency
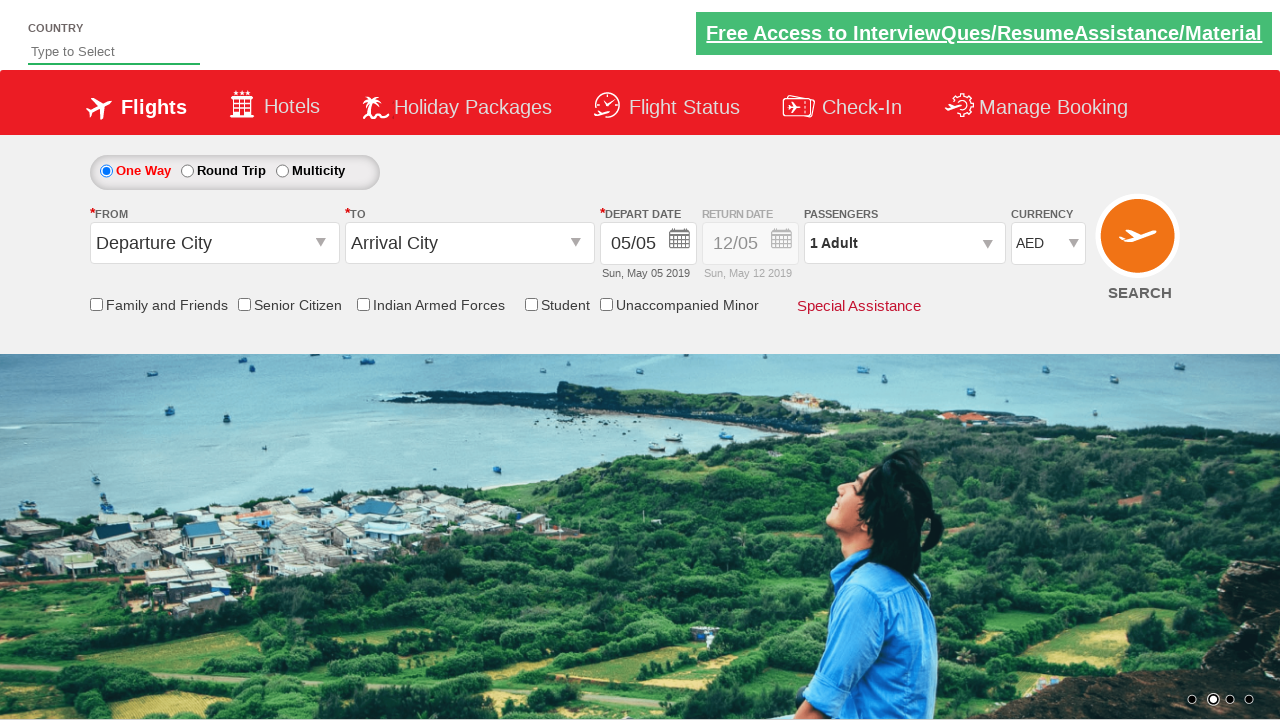

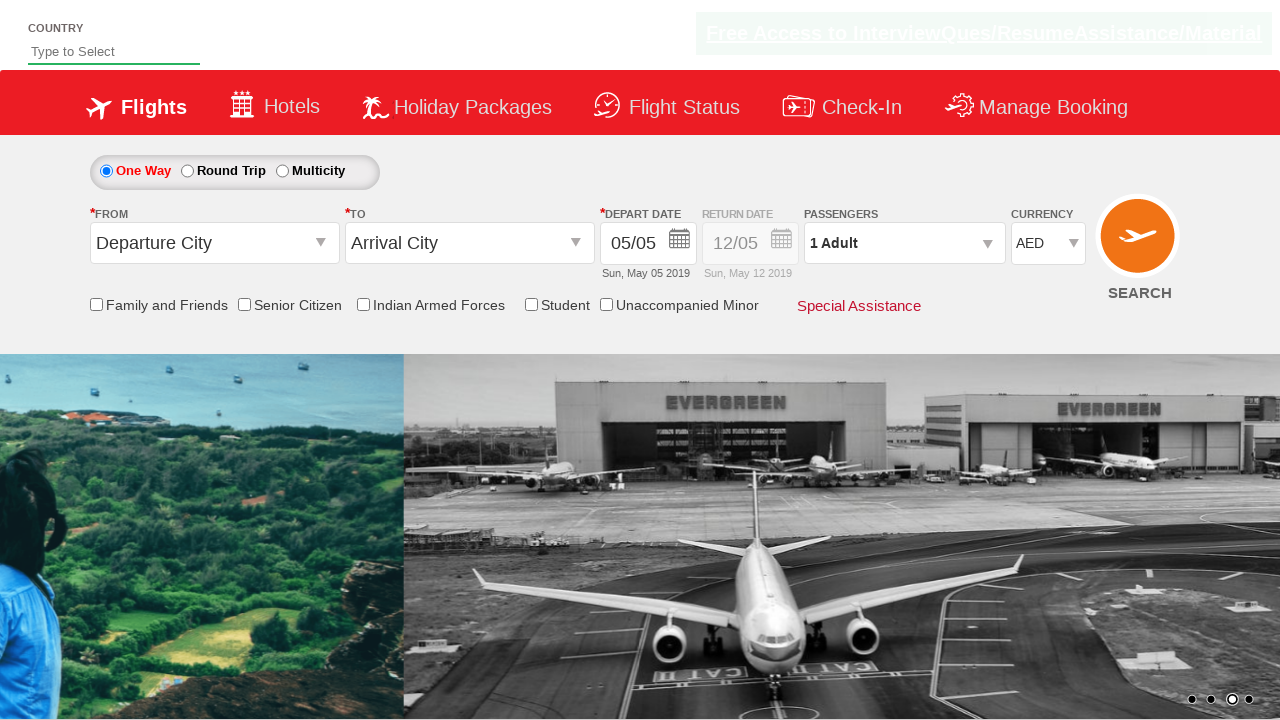